Tests that loading images page displays four images (compass, calendar, award, landscape) with correct source attributes after they finish loading.

Starting URL: https://bonigarcia.dev/selenium-webdriver-java/loading-images.html

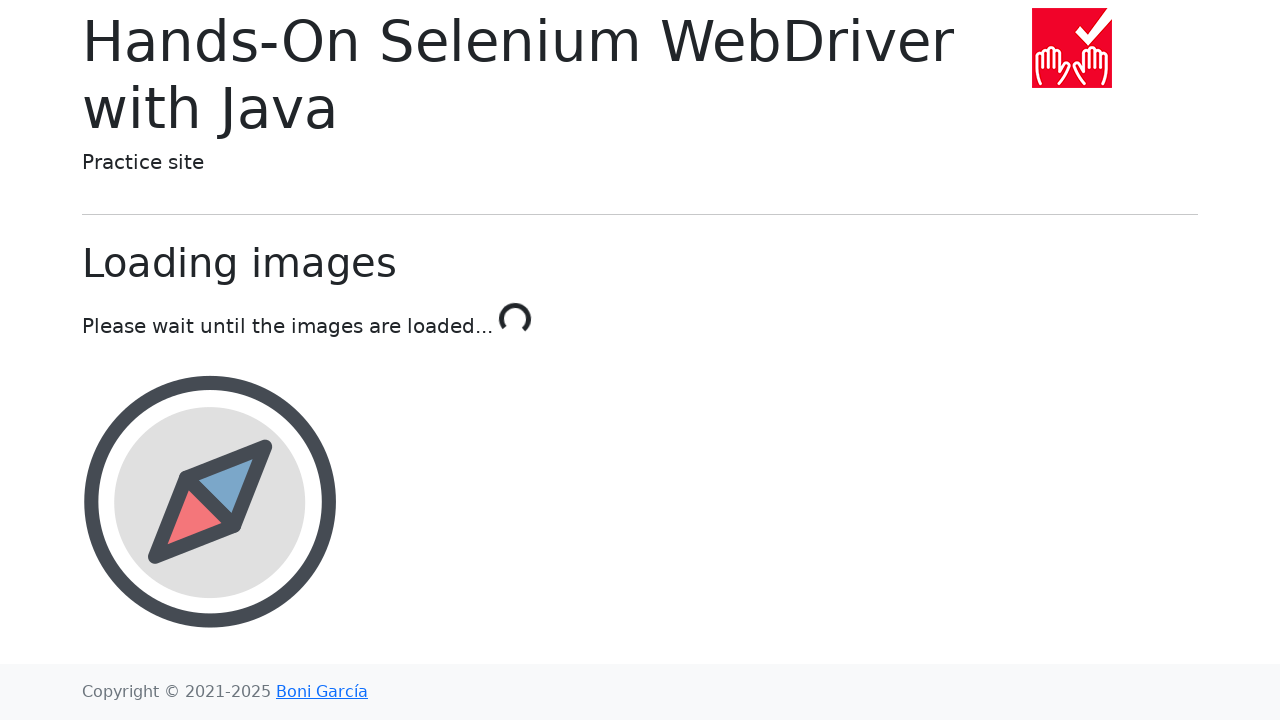

Waited for landscape image element to be present in DOM
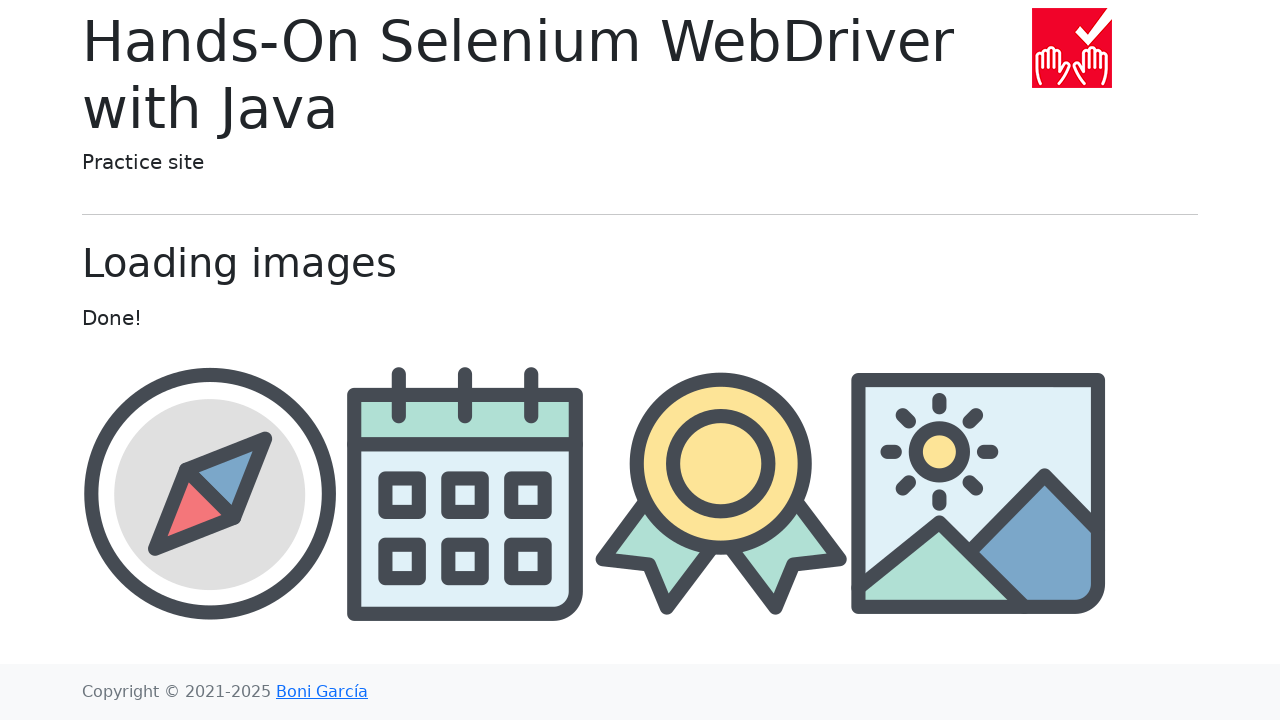

Located compass image element
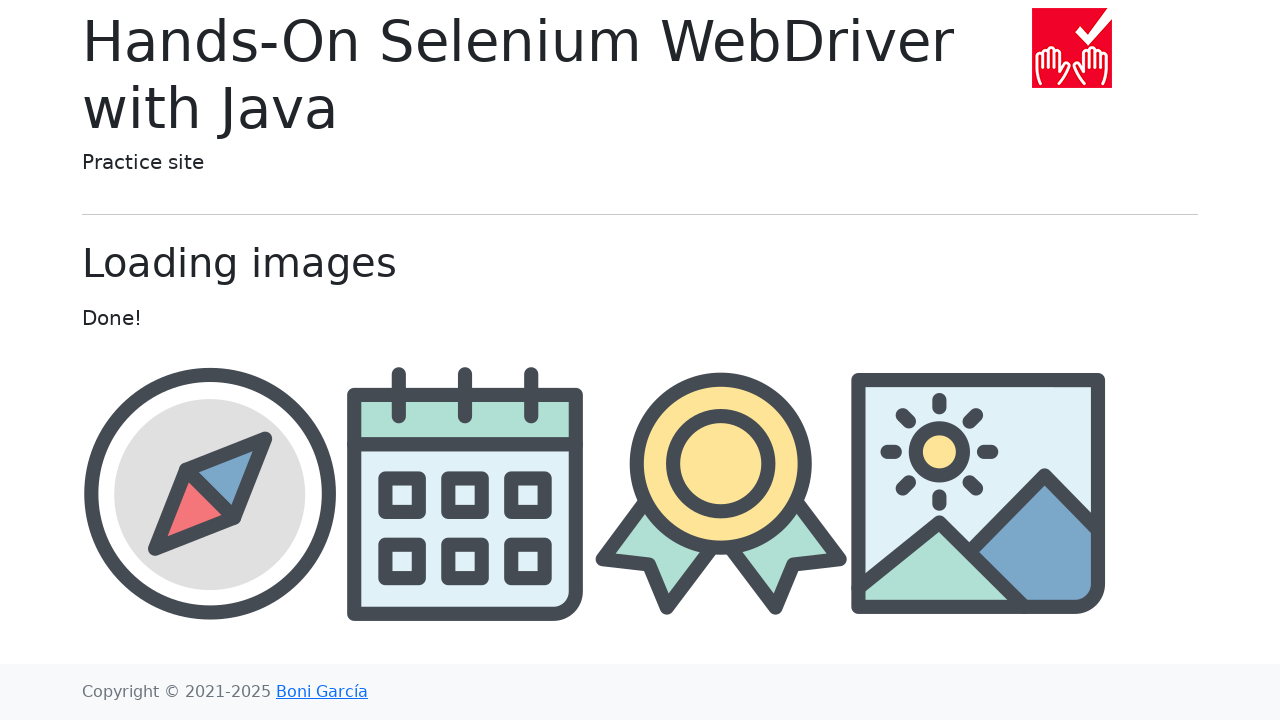

Compass image became visible
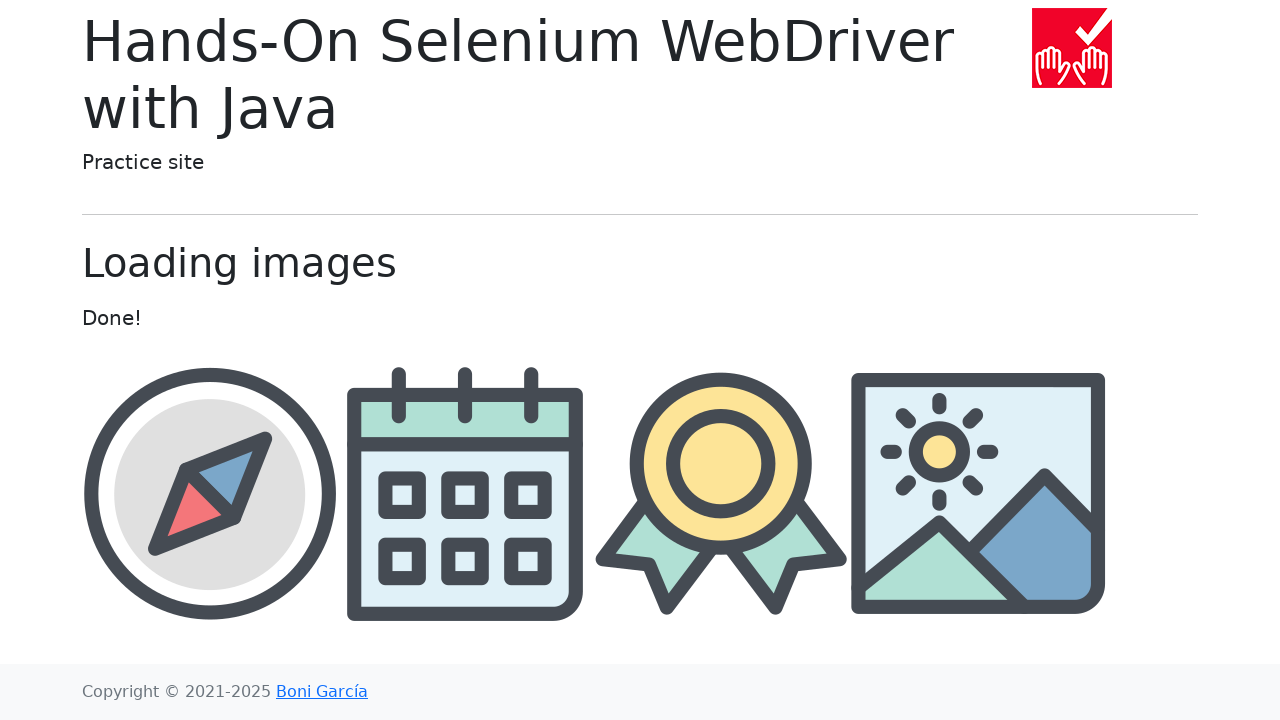

Located calendar image element
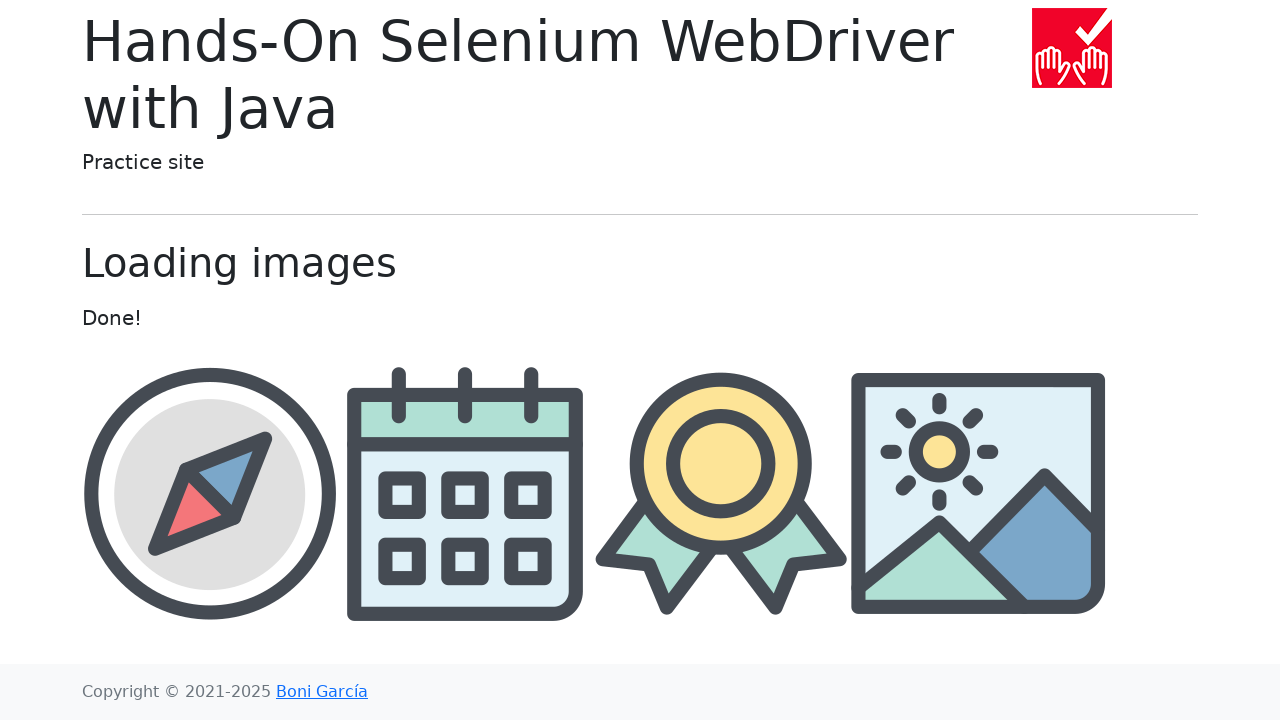

Calendar image became visible
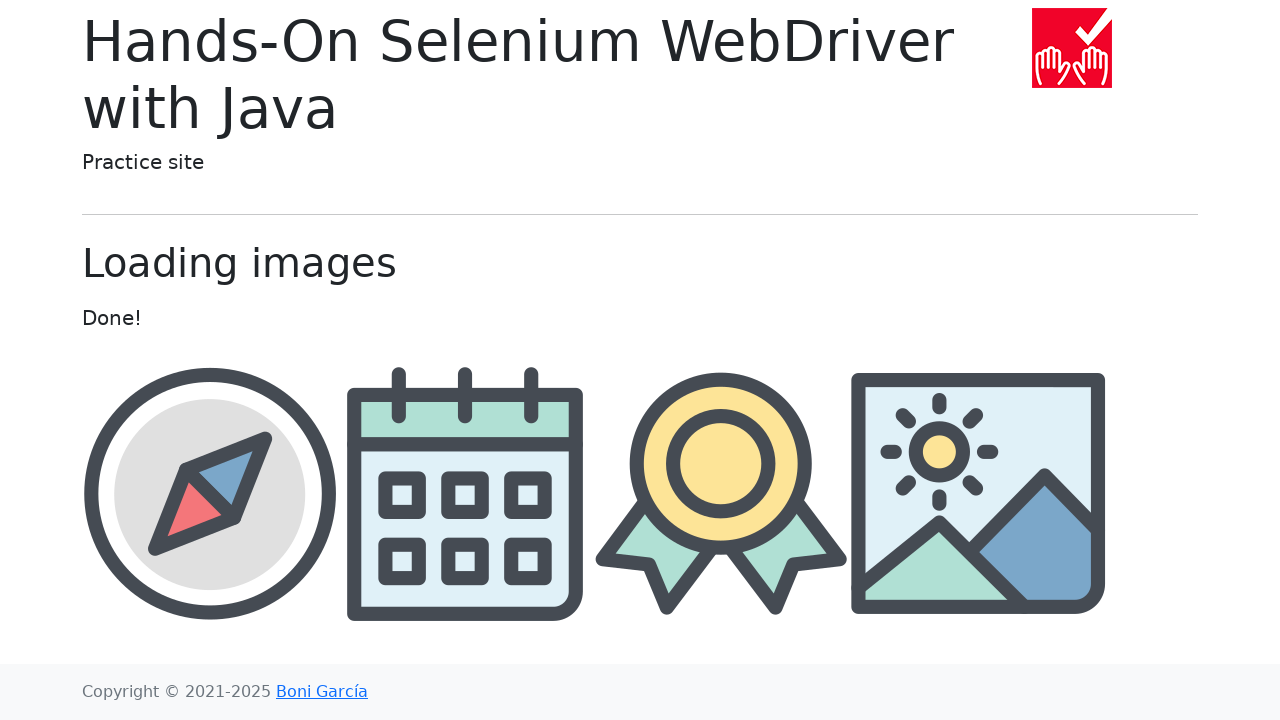

Located award image element
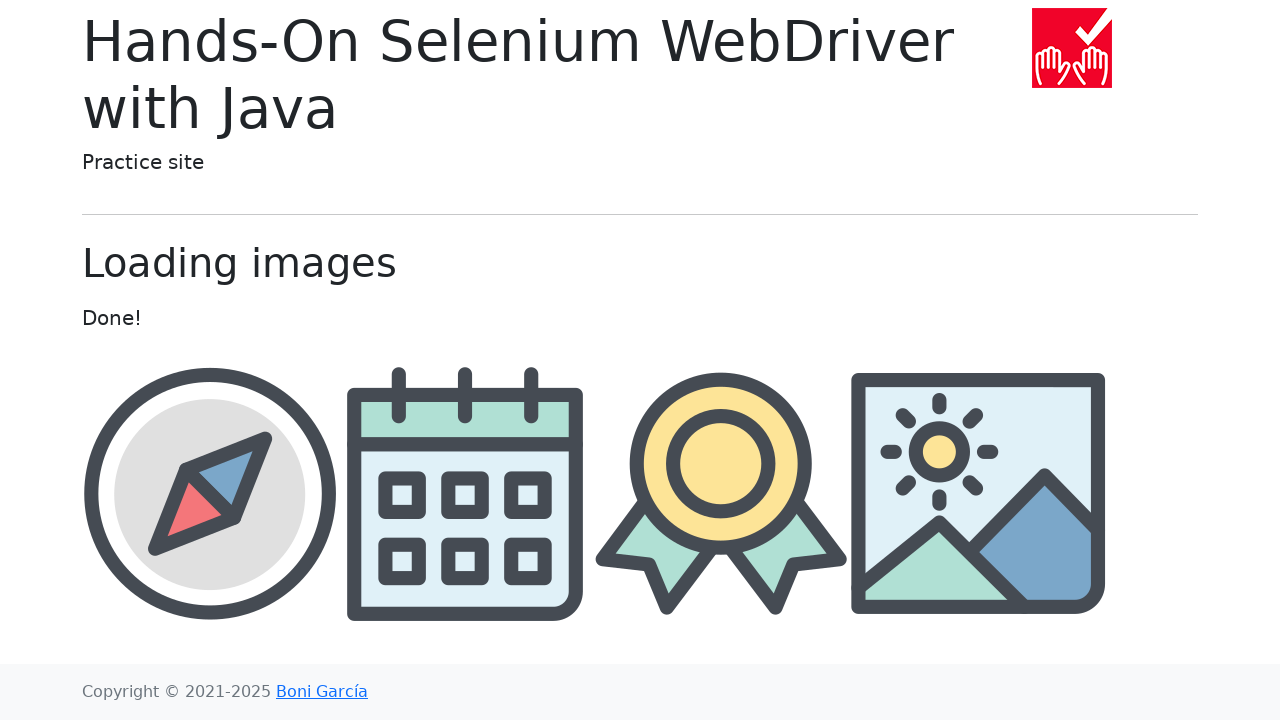

Award image became visible
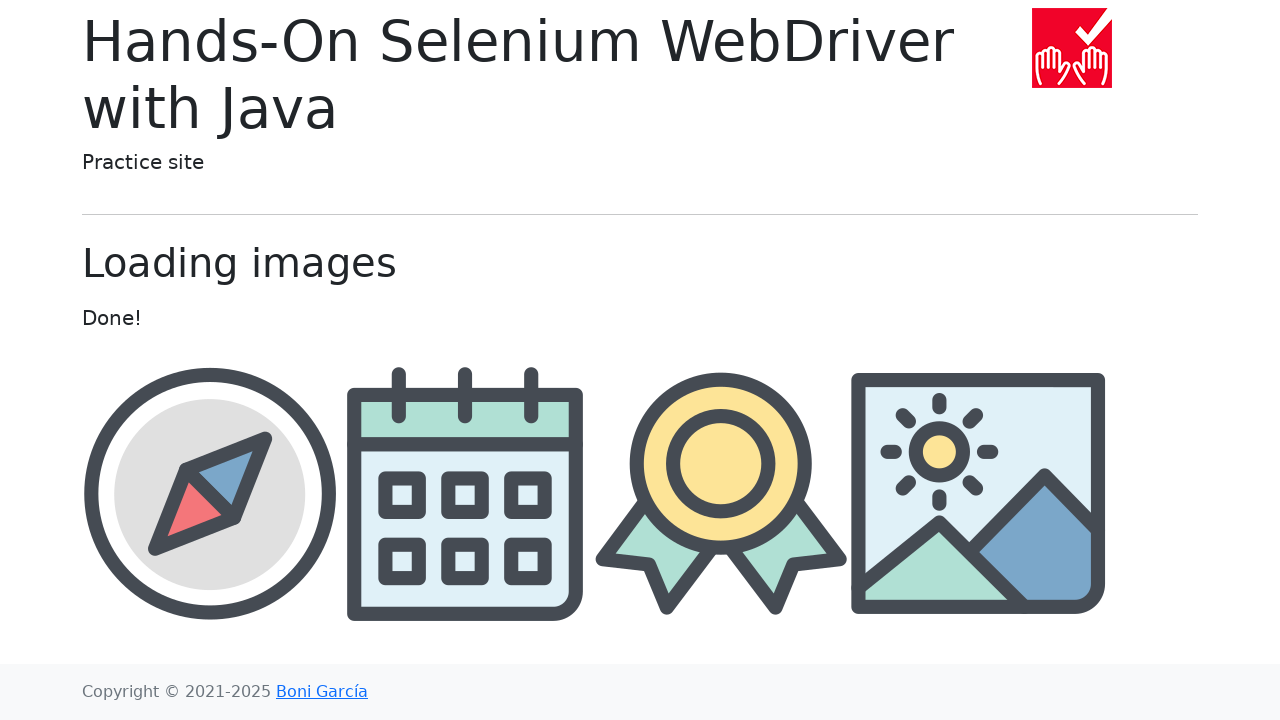

Located landscape image element
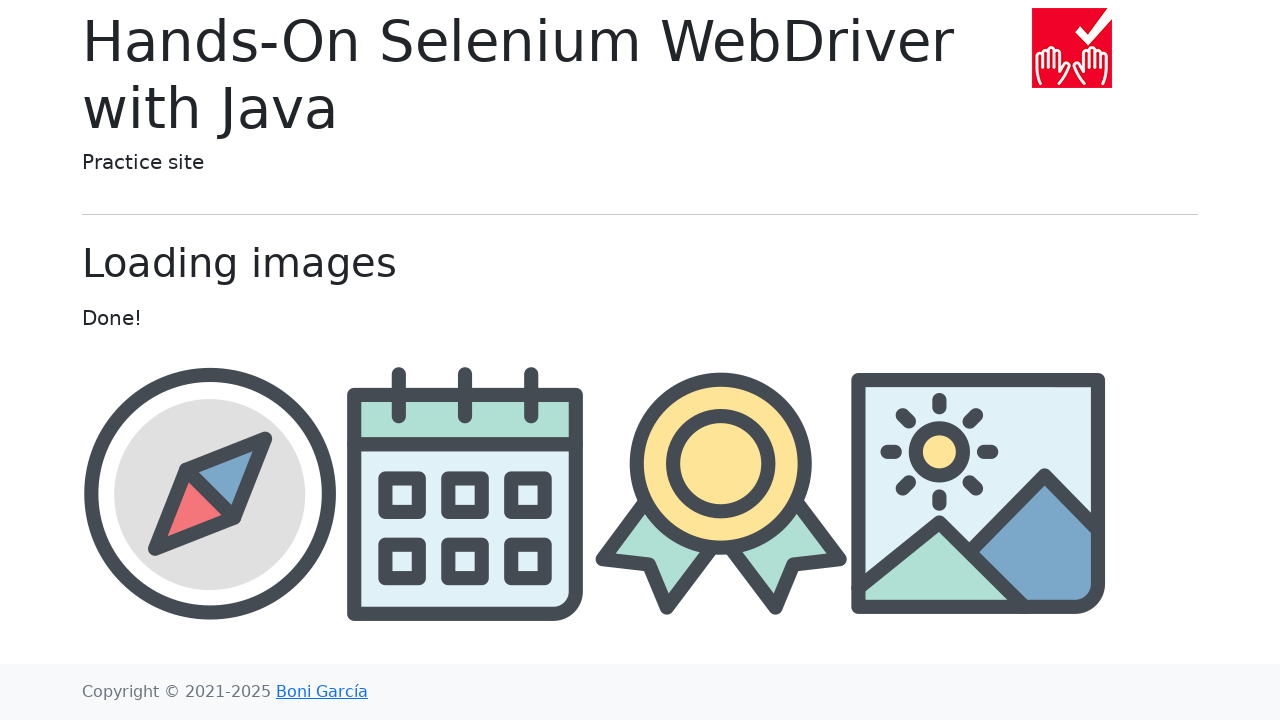

Landscape image became visible - all four images loaded successfully
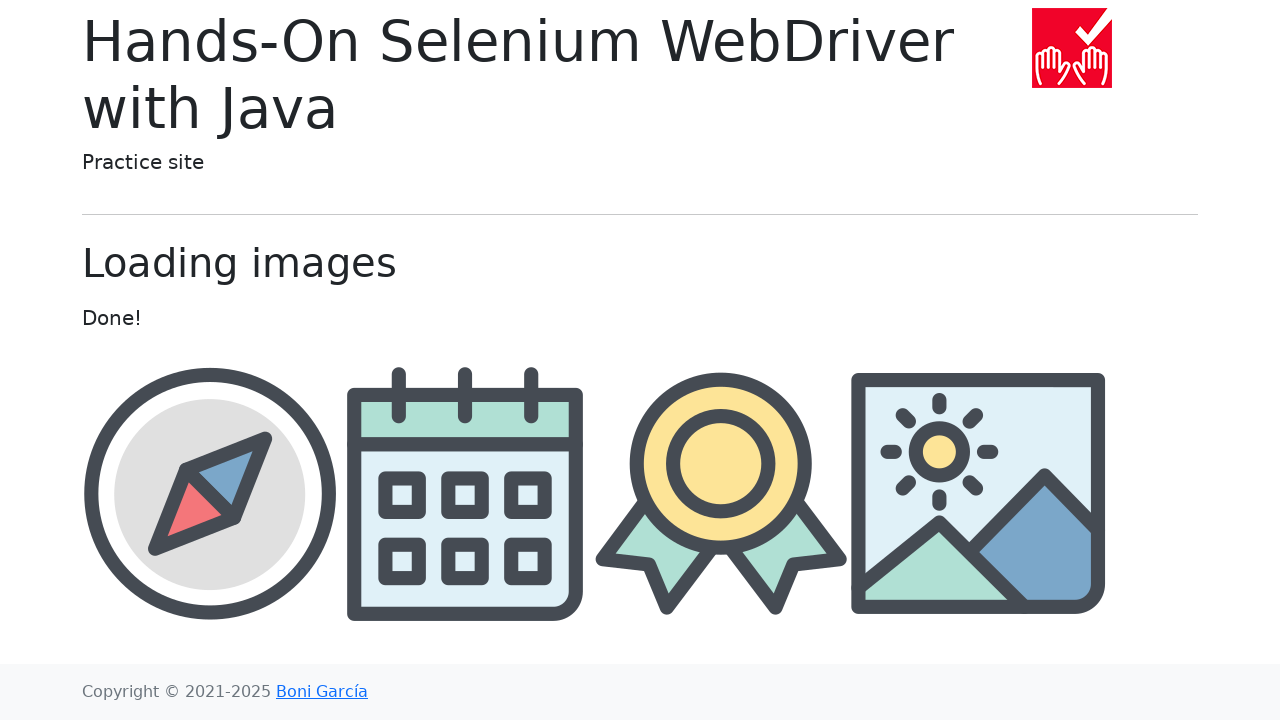

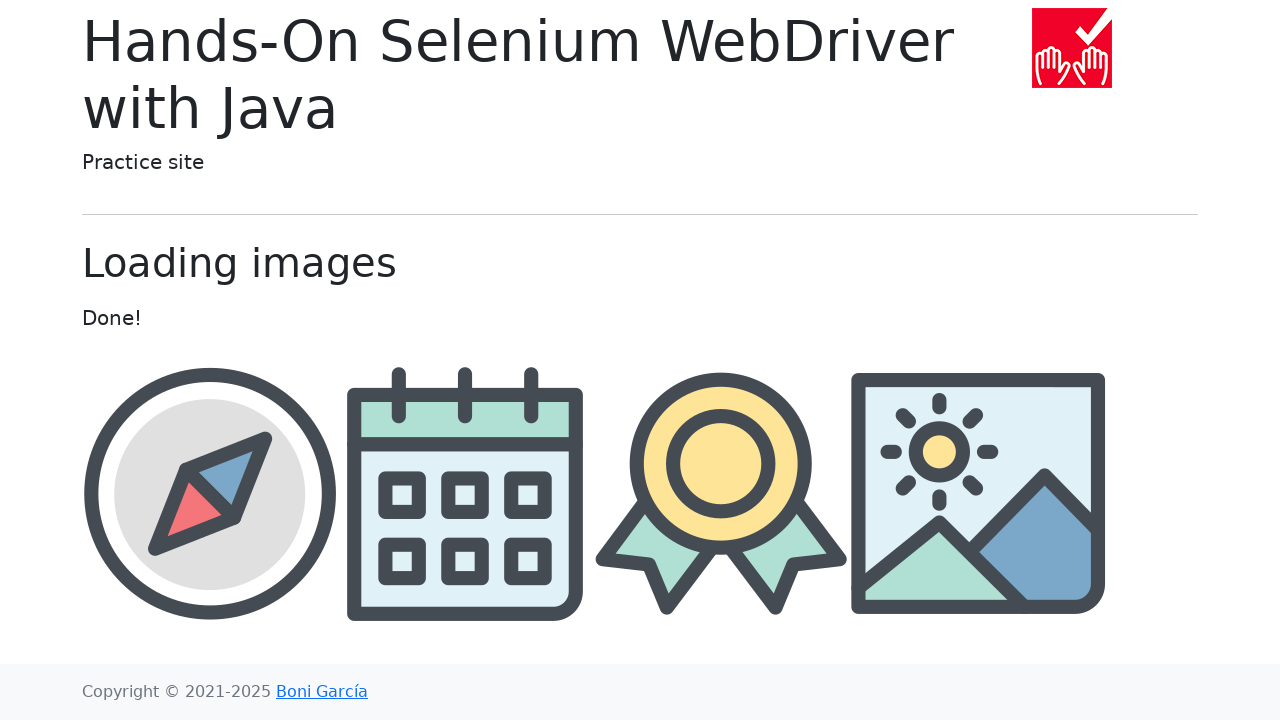